Tests multi-selection functionality on jQuery UI selectable demo by using Ctrl+click to select multiple items

Starting URL: http://jqueryui.com/selectable/

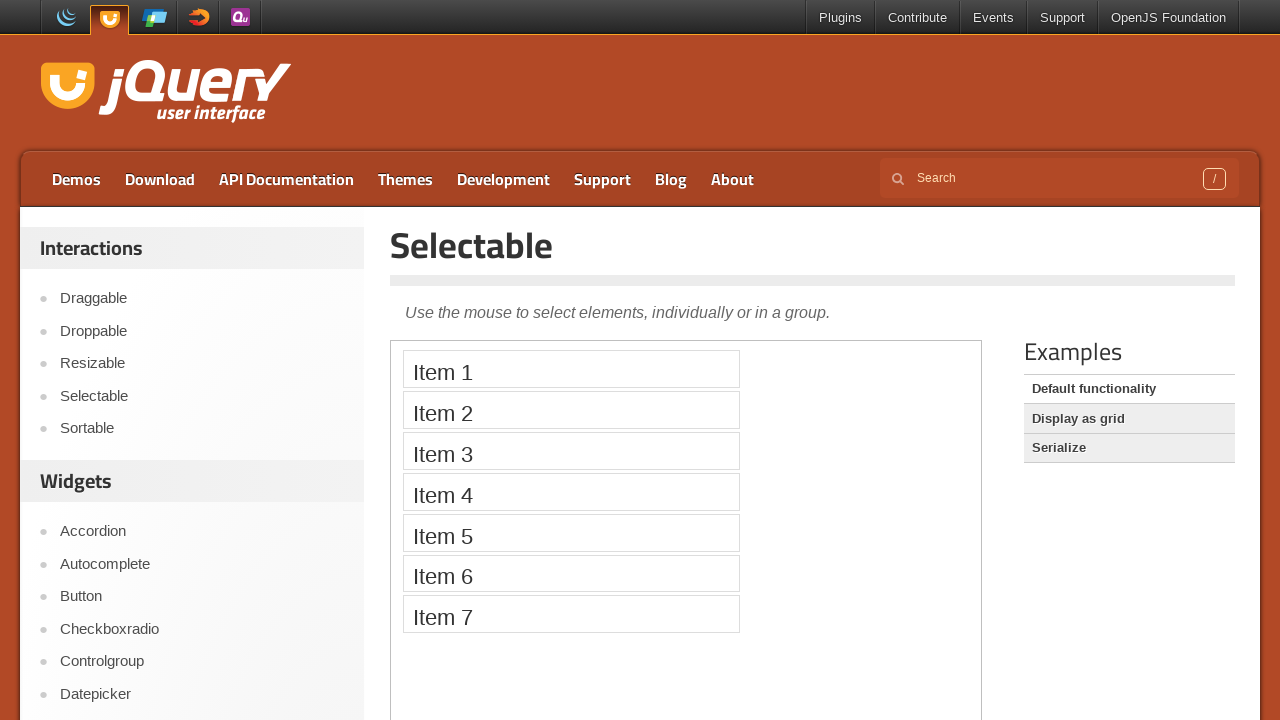

Located iframe containing the selectable demo
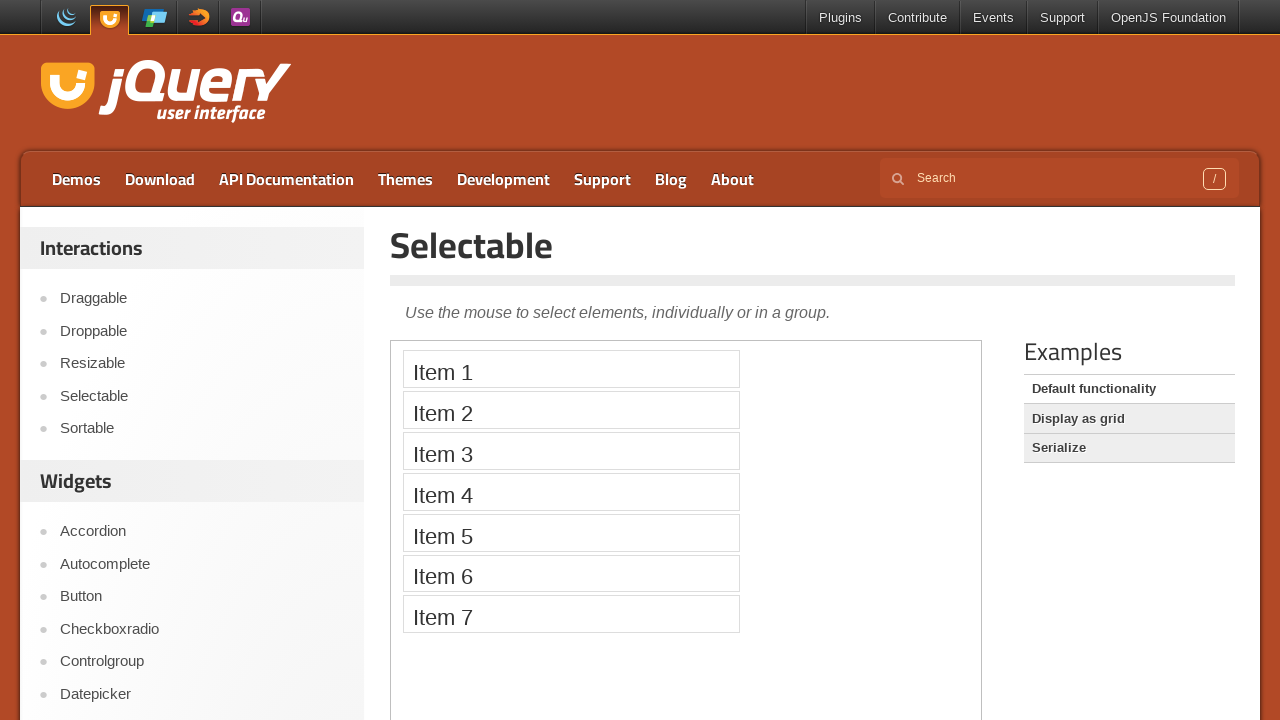

Pressed down Control key to prepare for multi-selection
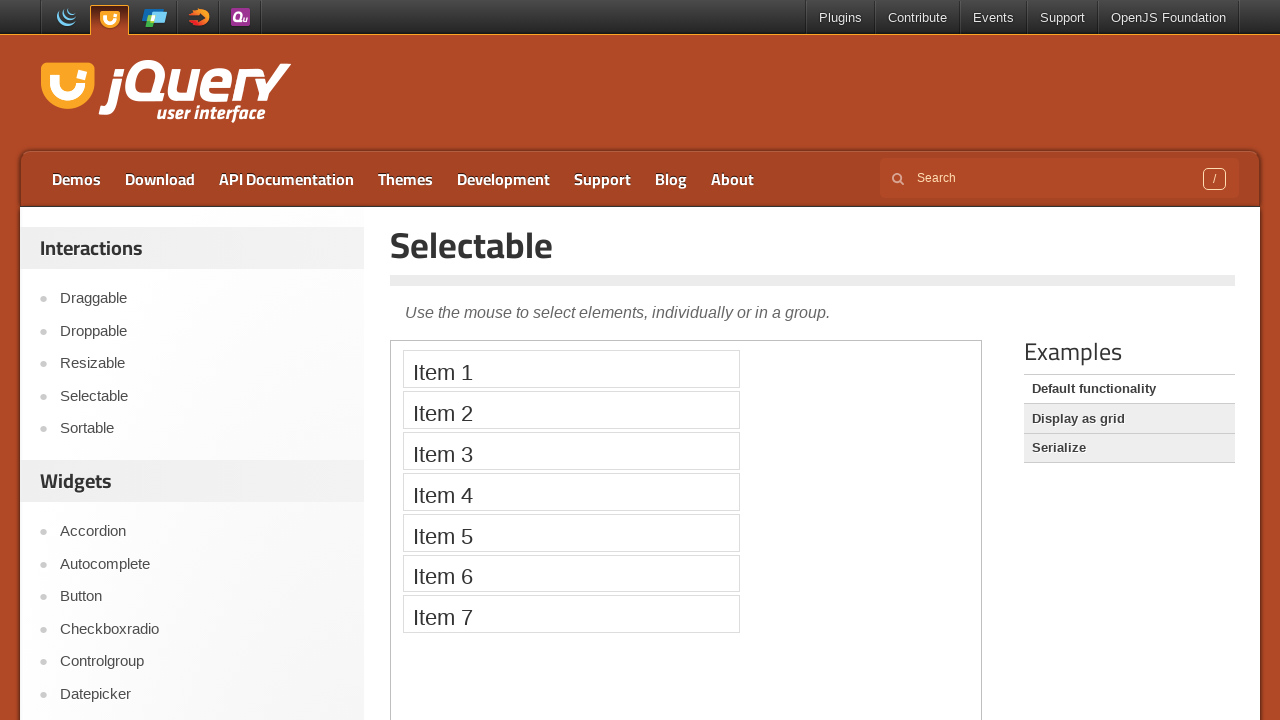

Ctrl+clicked first item in selectable list at (571, 369) on iframe >> nth=0 >> internal:control=enter-frame >> #selectable > li:nth-child(1)
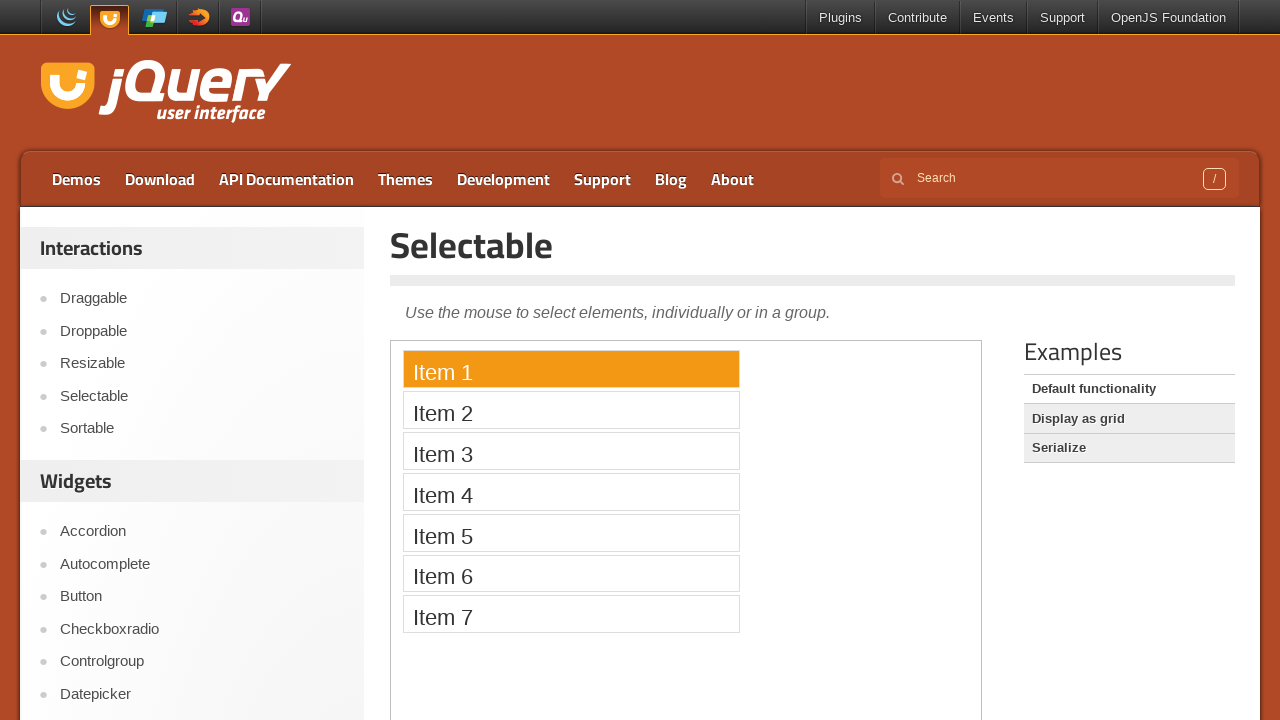

Ctrl+clicked second item in selectable list at (571, 410) on iframe >> nth=0 >> internal:control=enter-frame >> #selectable > li:nth-child(2)
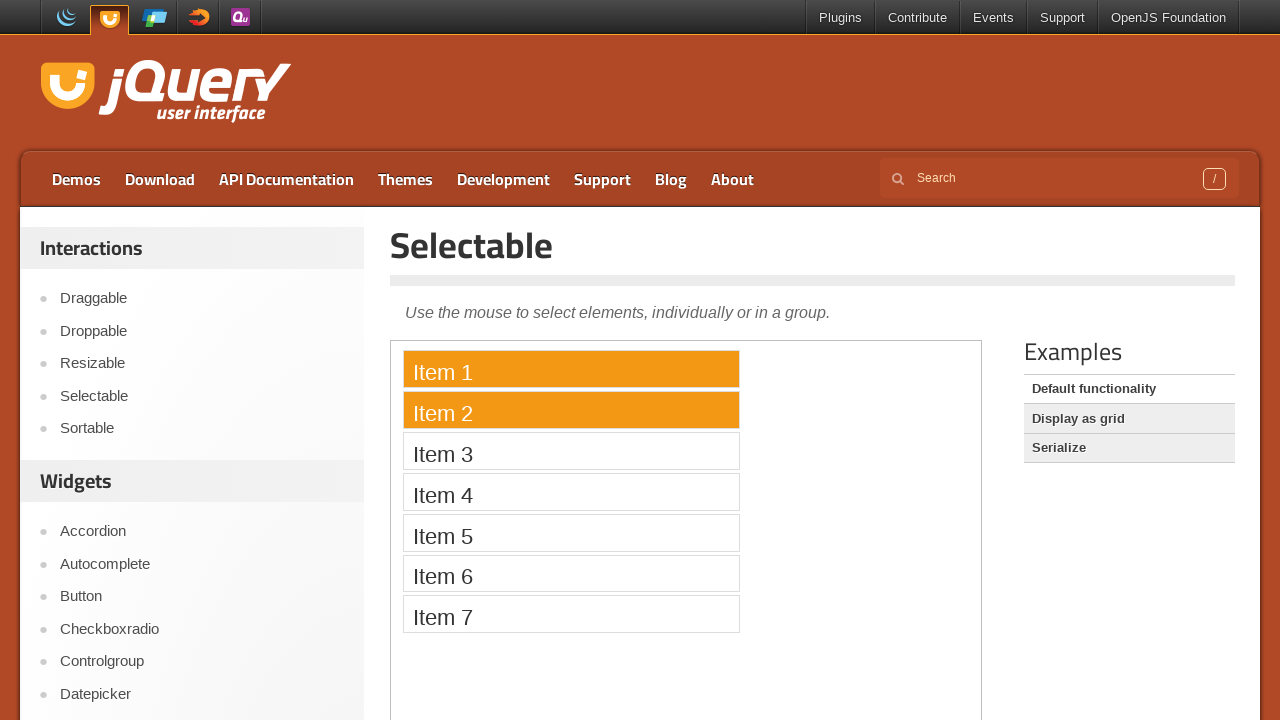

Ctrl+clicked third item in selectable list at (571, 451) on iframe >> nth=0 >> internal:control=enter-frame >> #selectable > li:nth-child(3)
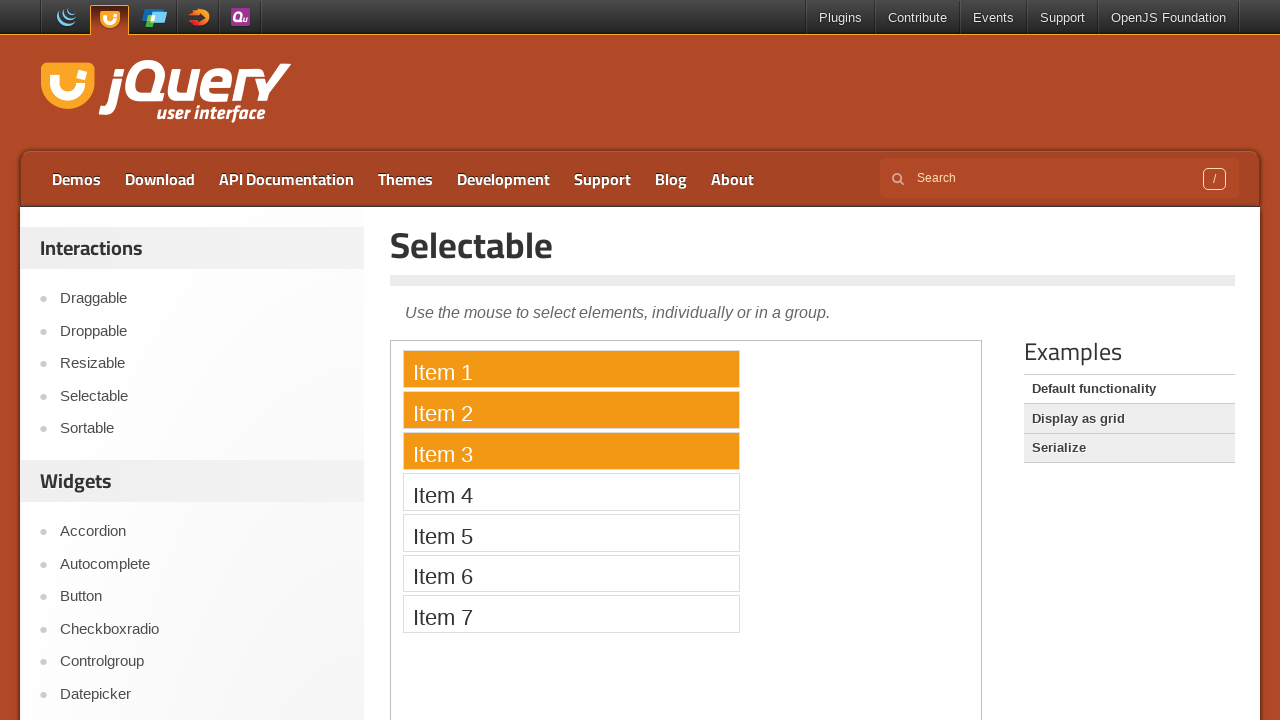

Released Control key to complete multi-selection
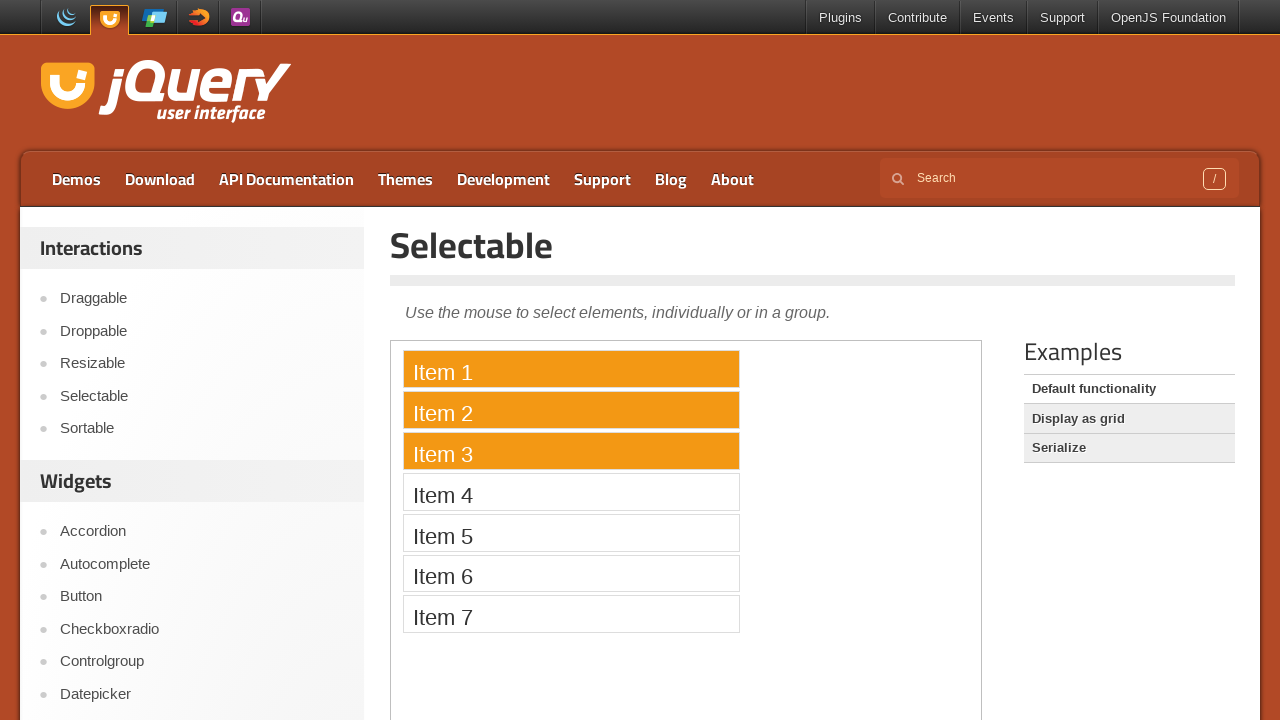

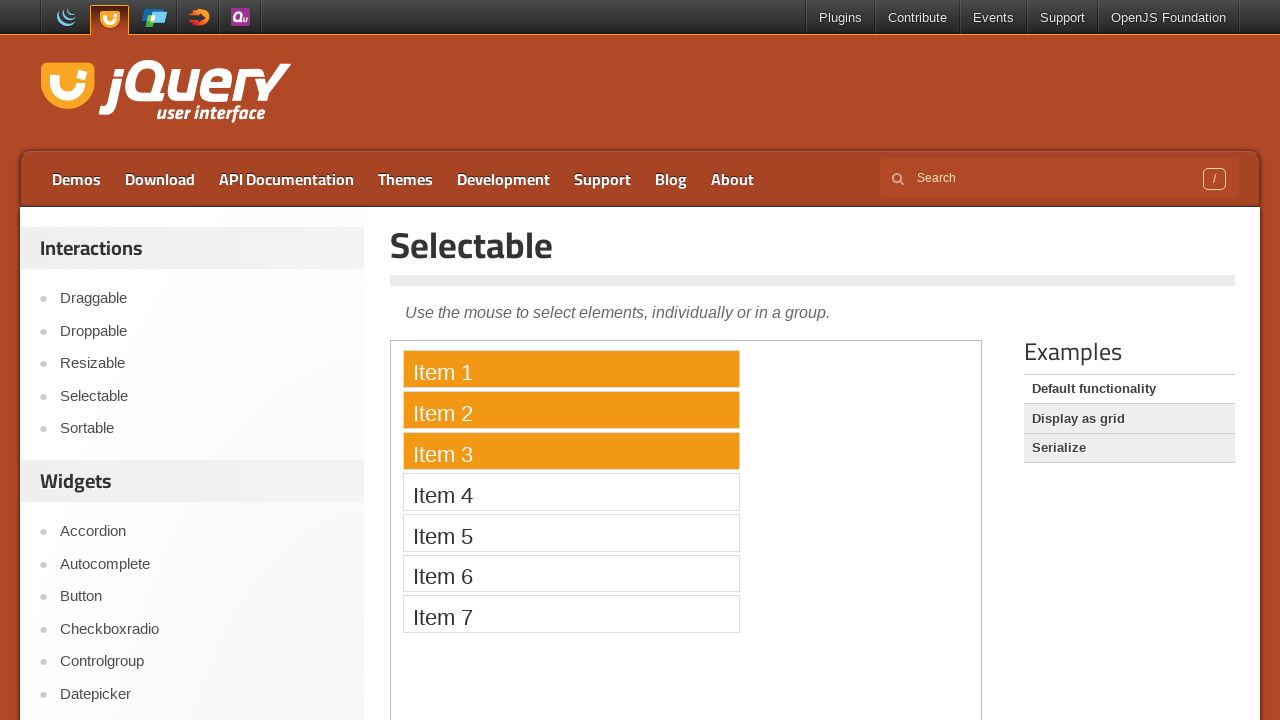